Tests JavaScript alert handling by clicking a button to trigger an alert and accepting it

Starting URL: https://automationfc.github.io/basic-form/index.html

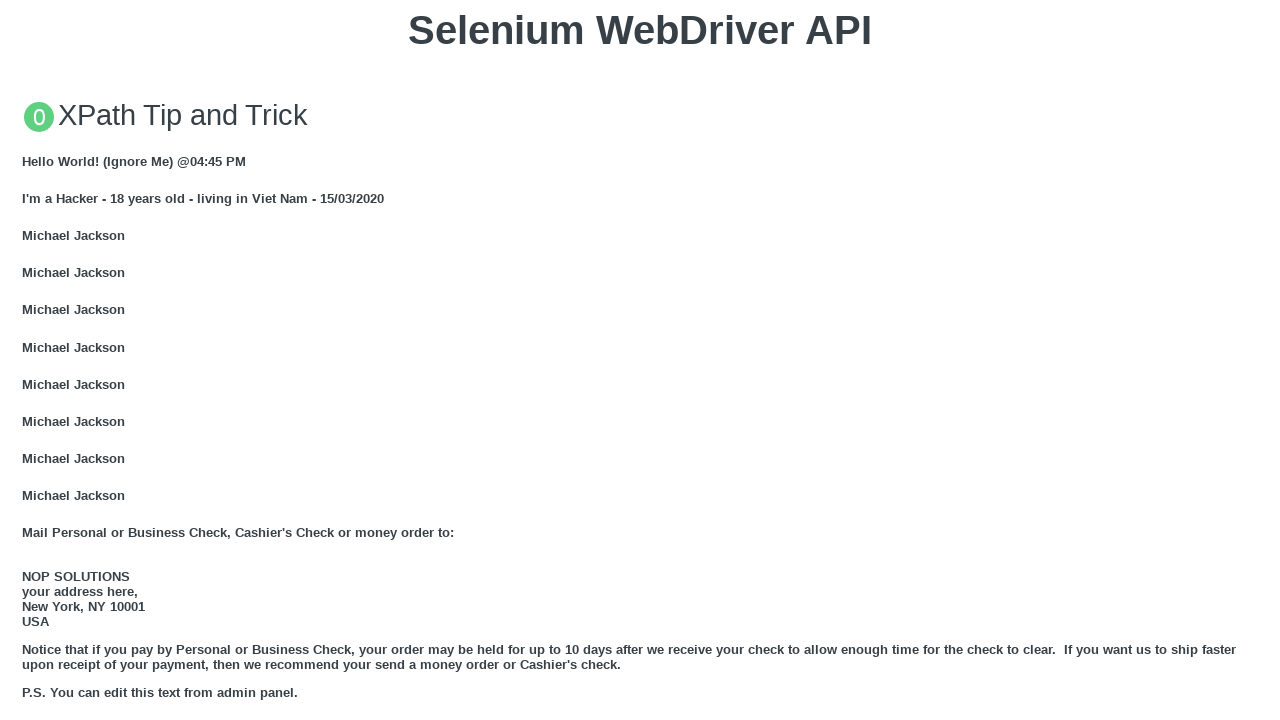

Set up dialog handler to accept alerts
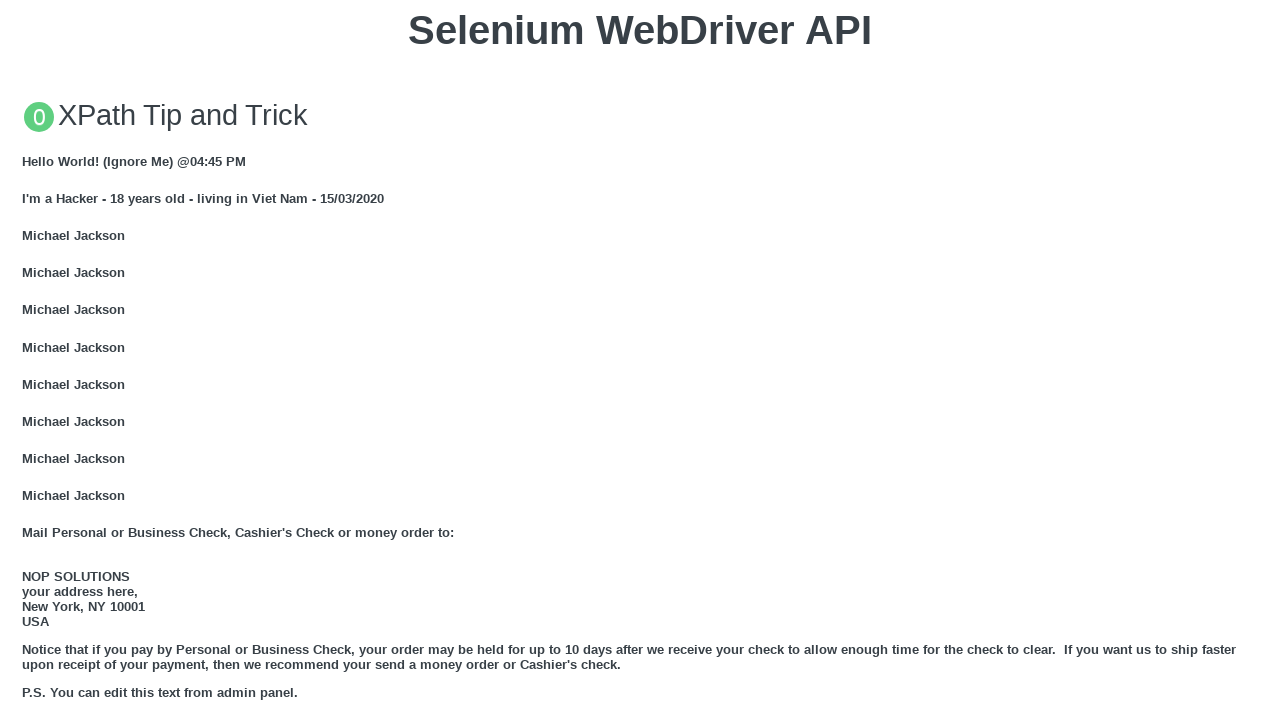

Clicked button to trigger JavaScript alert at (640, 360) on xpath=//button[text()='Click for JS Alert']
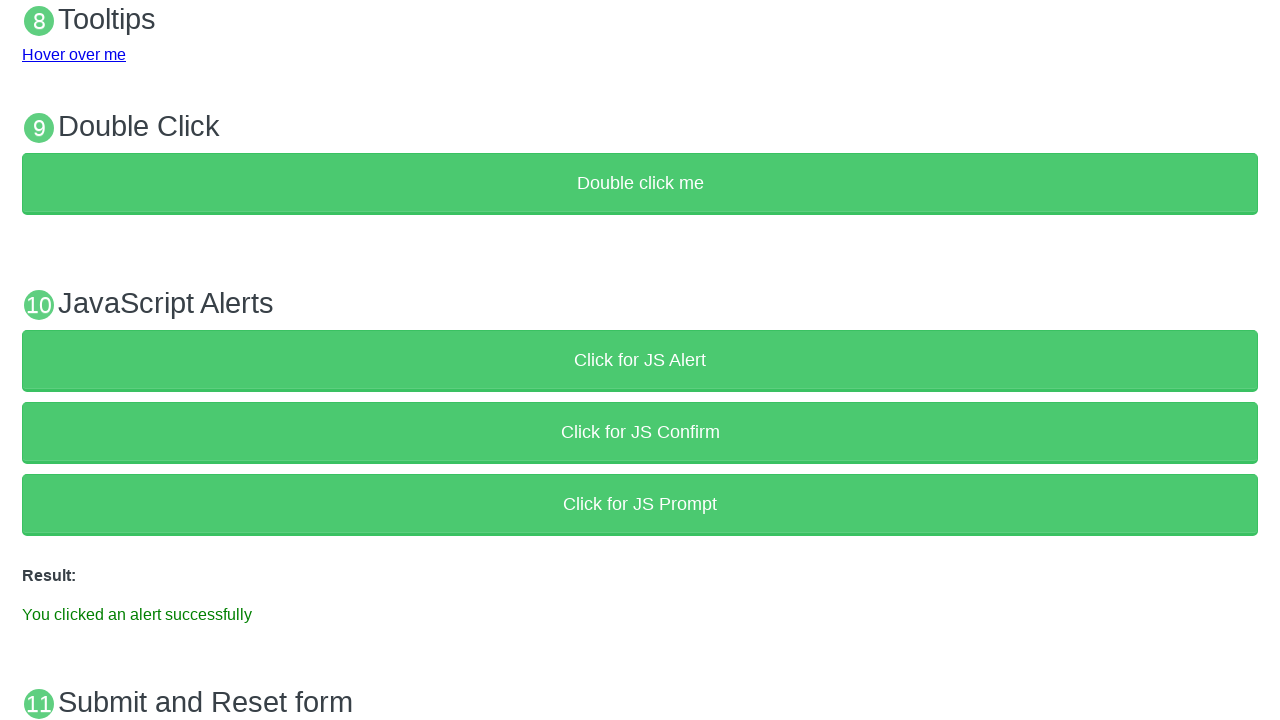

Alert was accepted and result message appeared
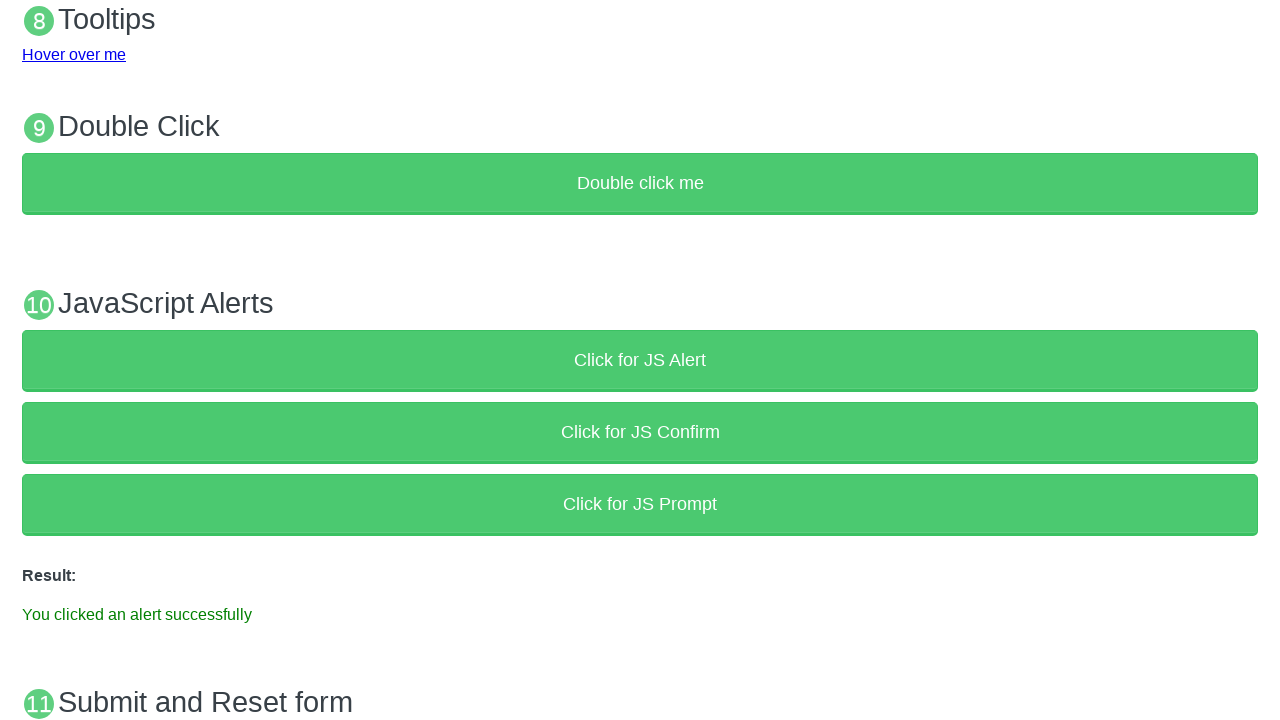

Verified result message is displayed
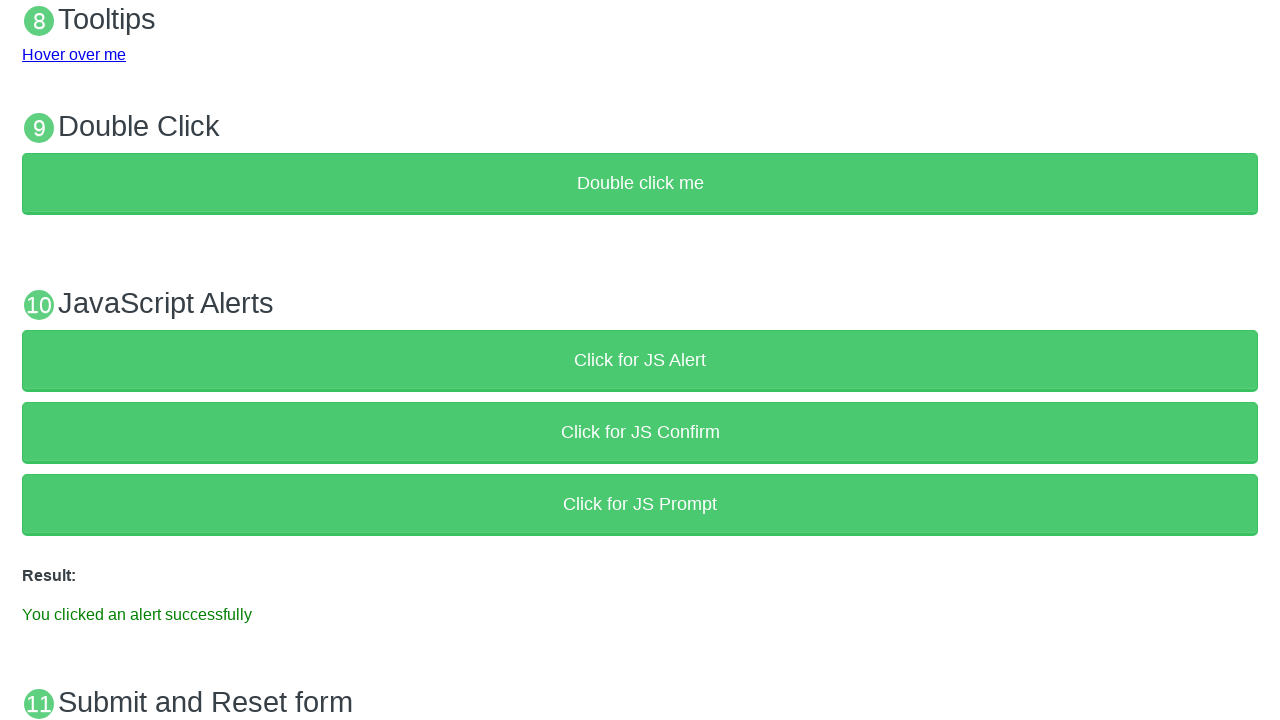

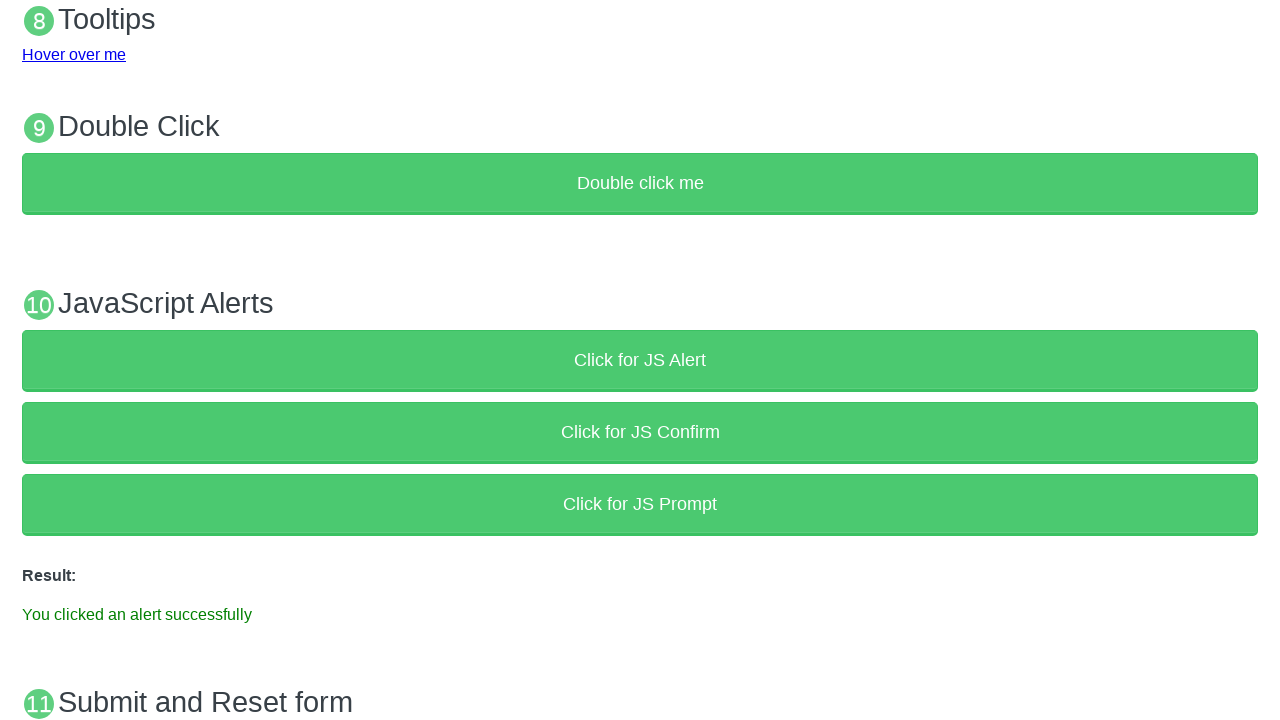